Tests drag and drop functionality on jQueryUI demo page by dragging a draggable element onto a droppable target within an iframe

Starting URL: https://jqueryui.com/droppable/

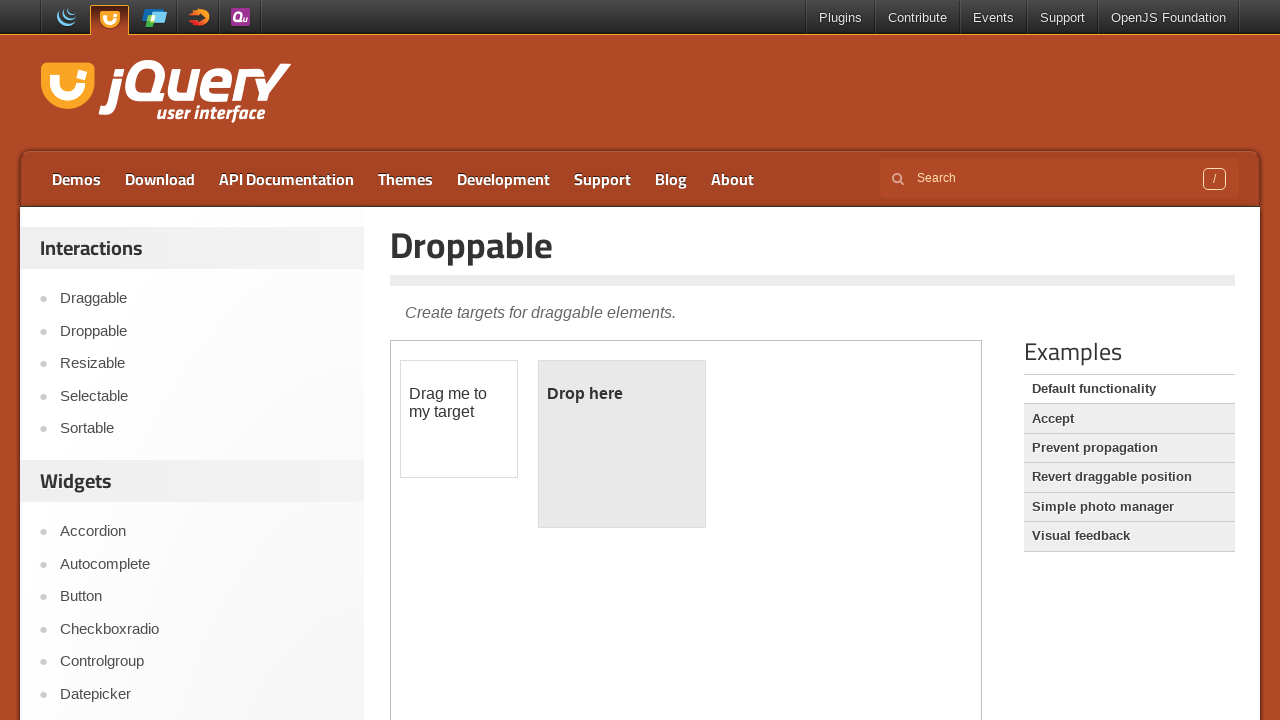

Located iframe containing drag and drop demo
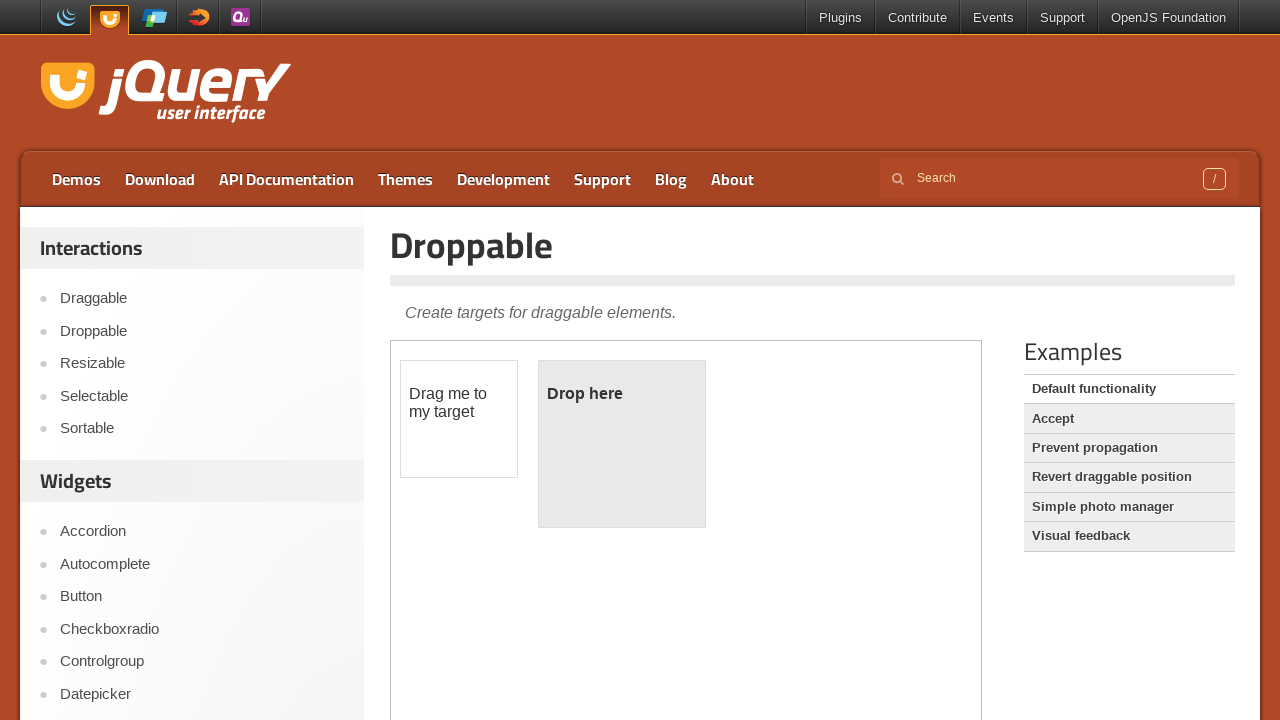

Located draggable element within iframe
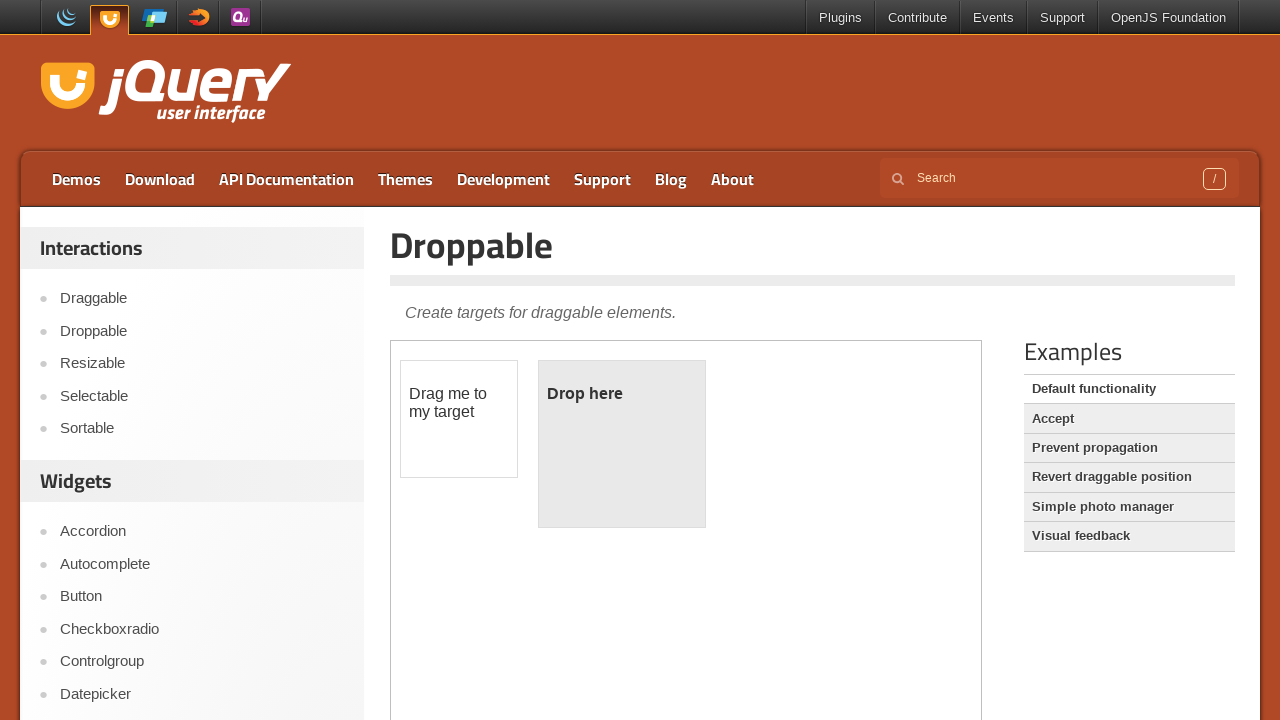

Located droppable target element within iframe
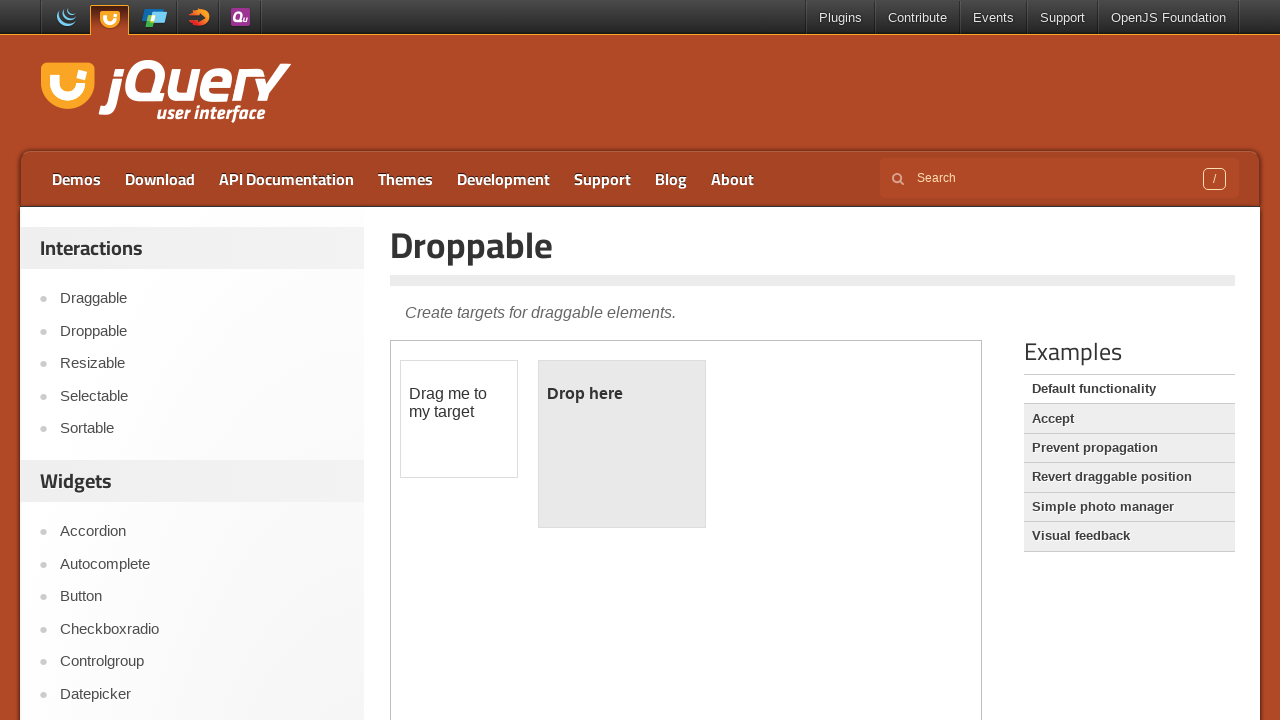

Dragged draggable element onto droppable target at (622, 444)
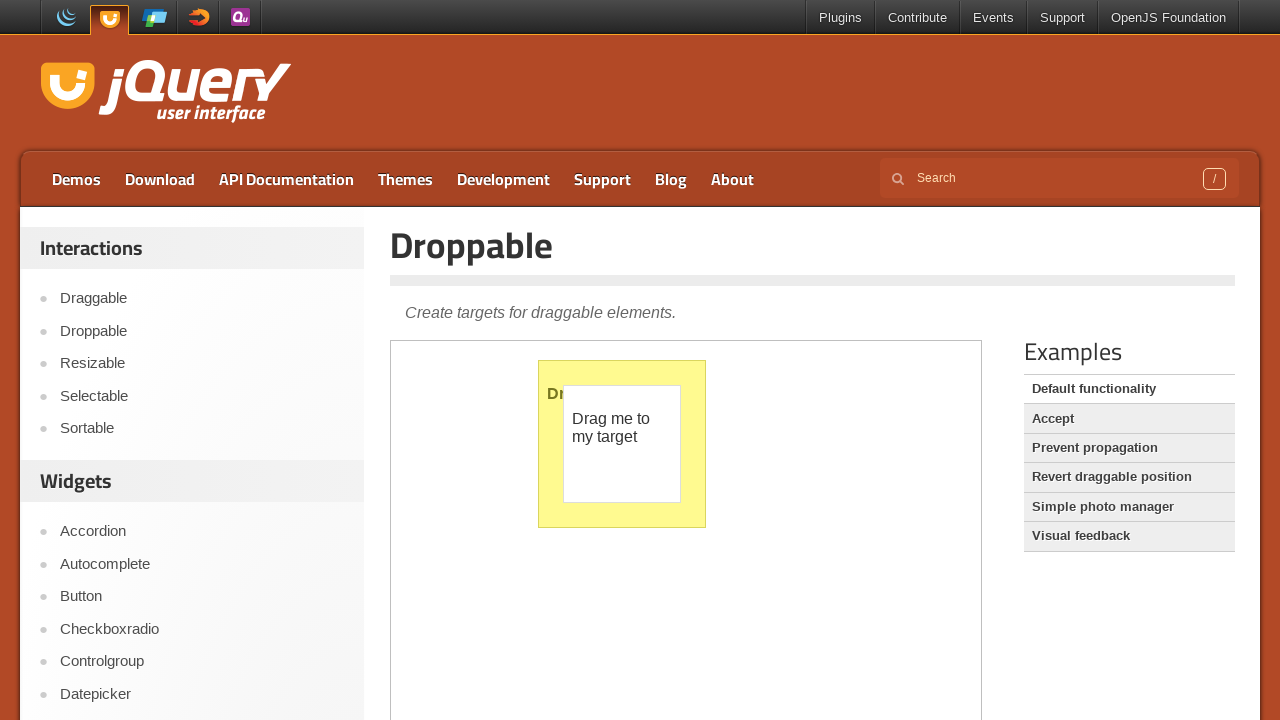

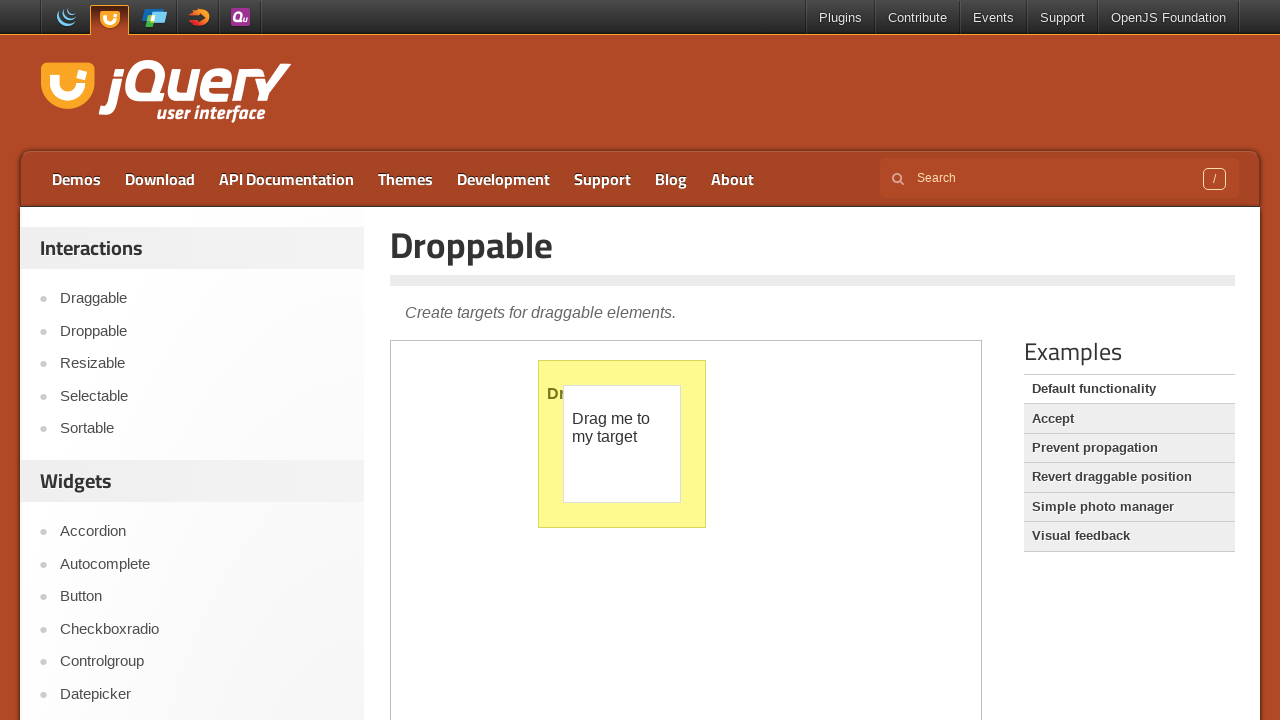